Tests page navigation by counting links in different page sections and opening all footer links in new tabs to verify they work correctly

Starting URL: https://rahulshettyacademy.com/AutomationPractice/

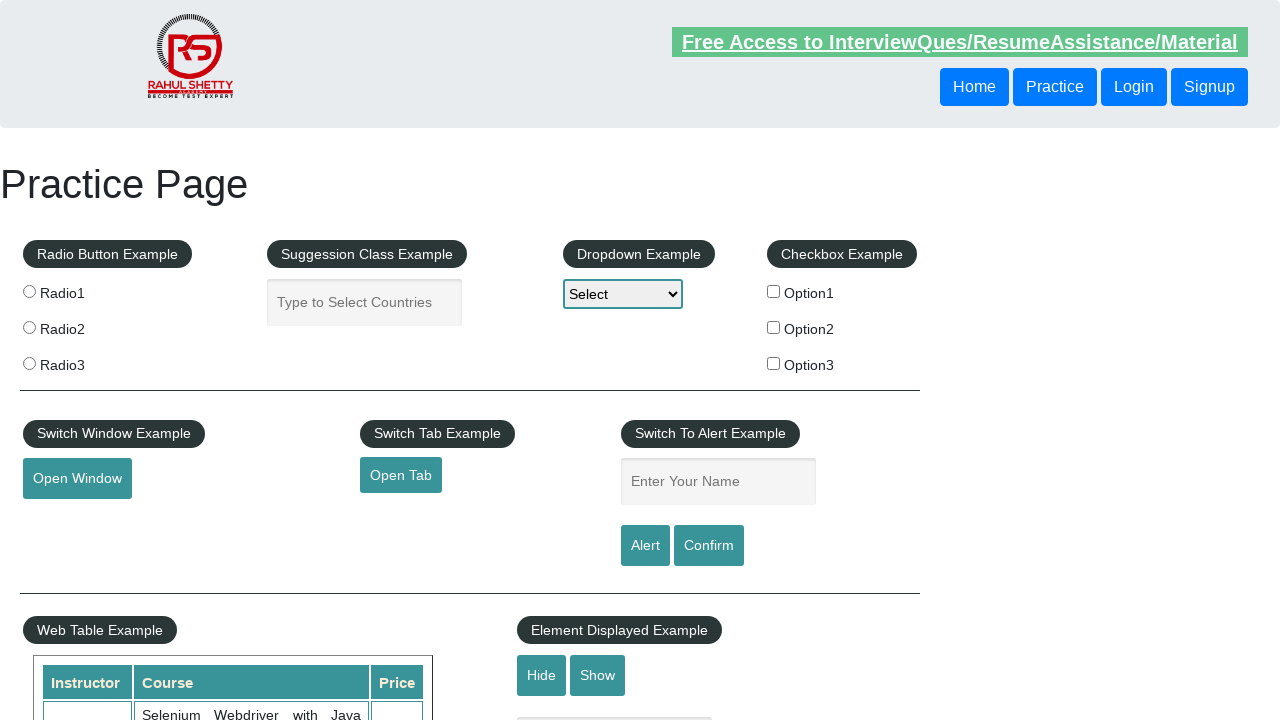

Navigated to AutomationPractice page
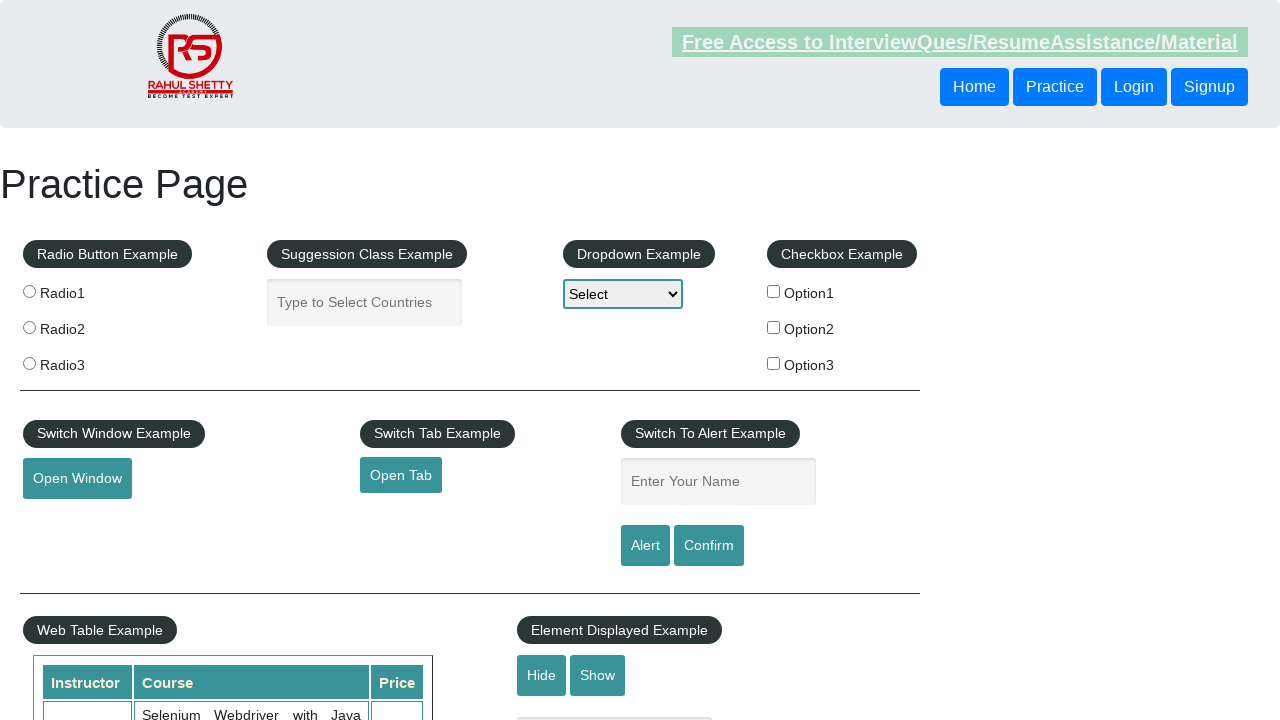

Located all 27 links on page
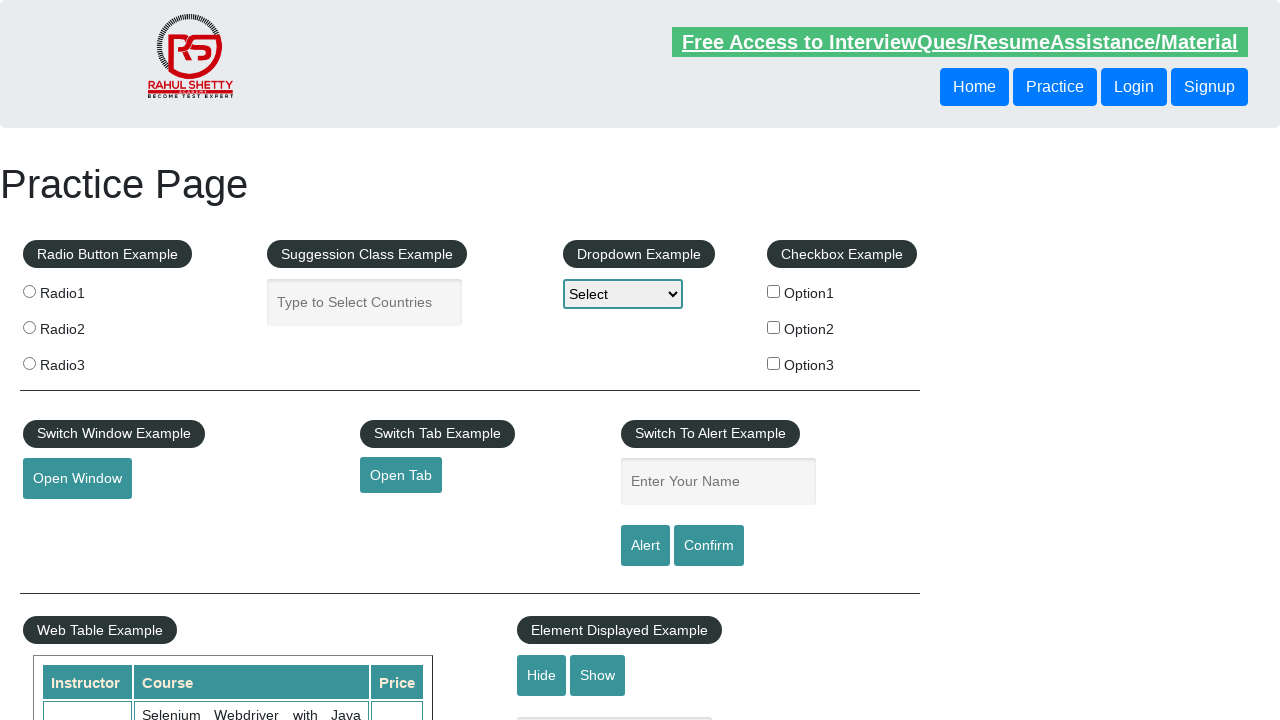

Located footer section (div#gf-BIG)
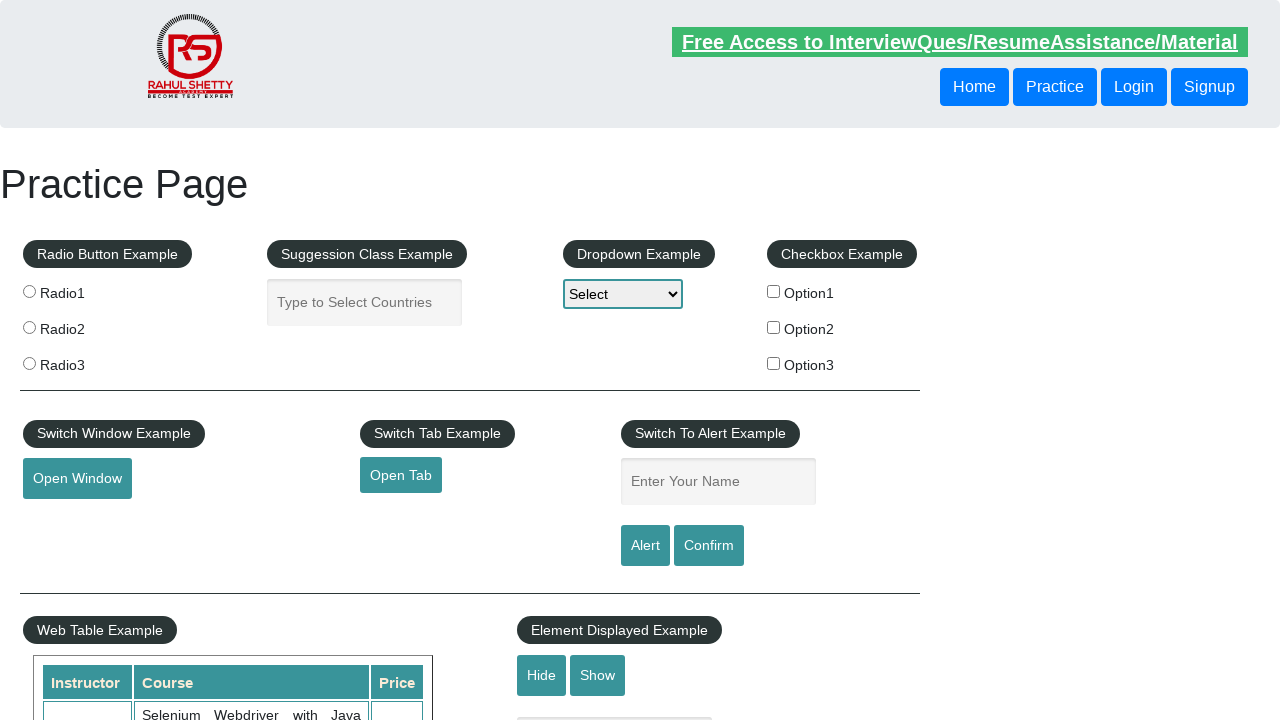

Found 20 links in footer section
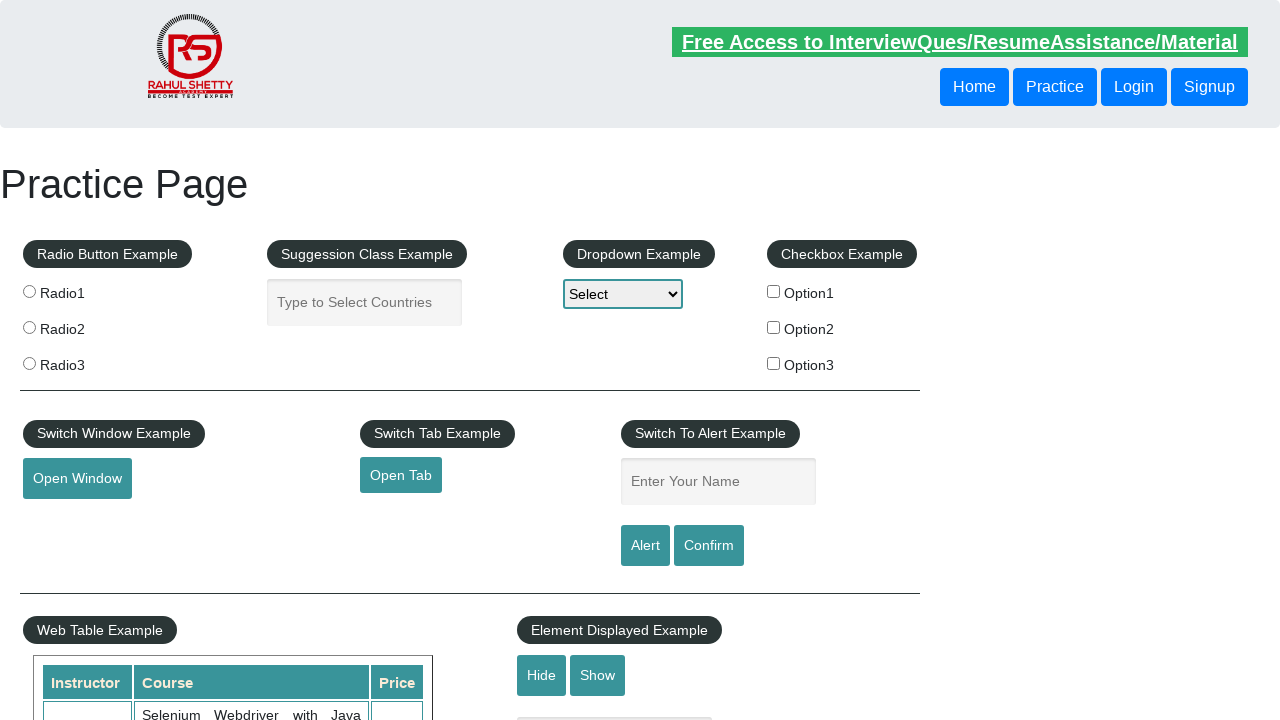

Located first column of footer table
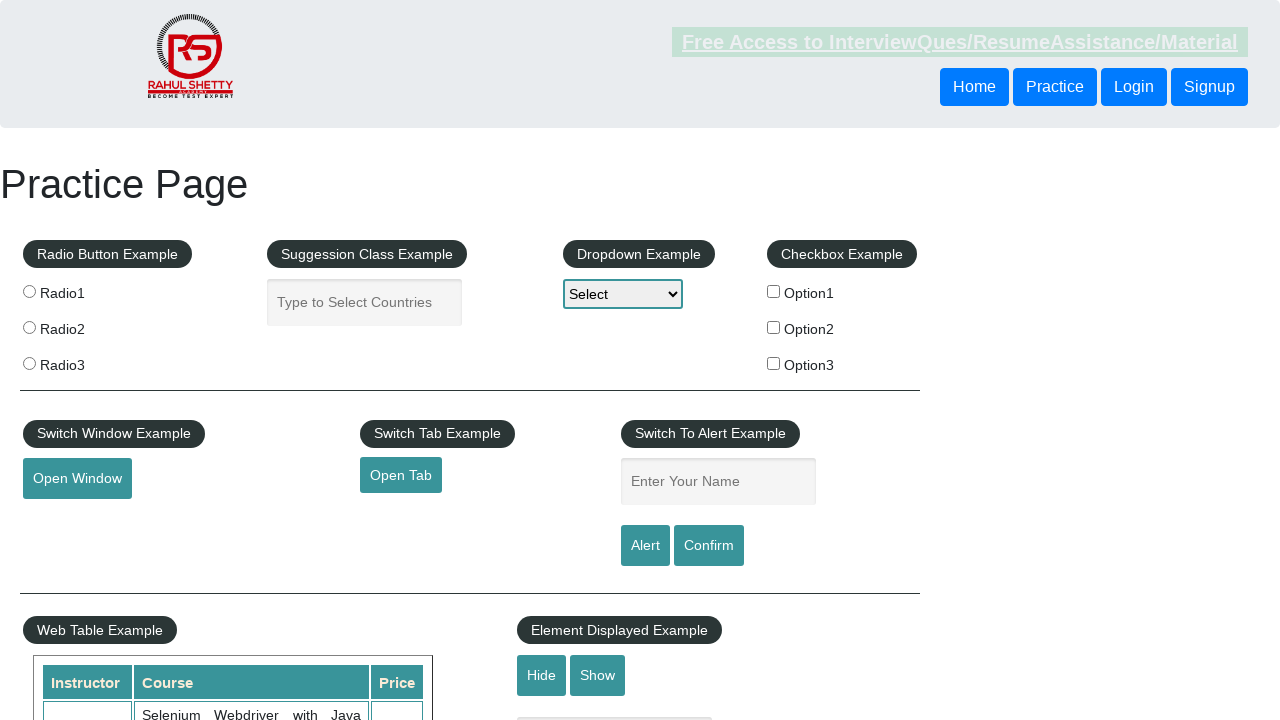

Found 5 links in first footer column
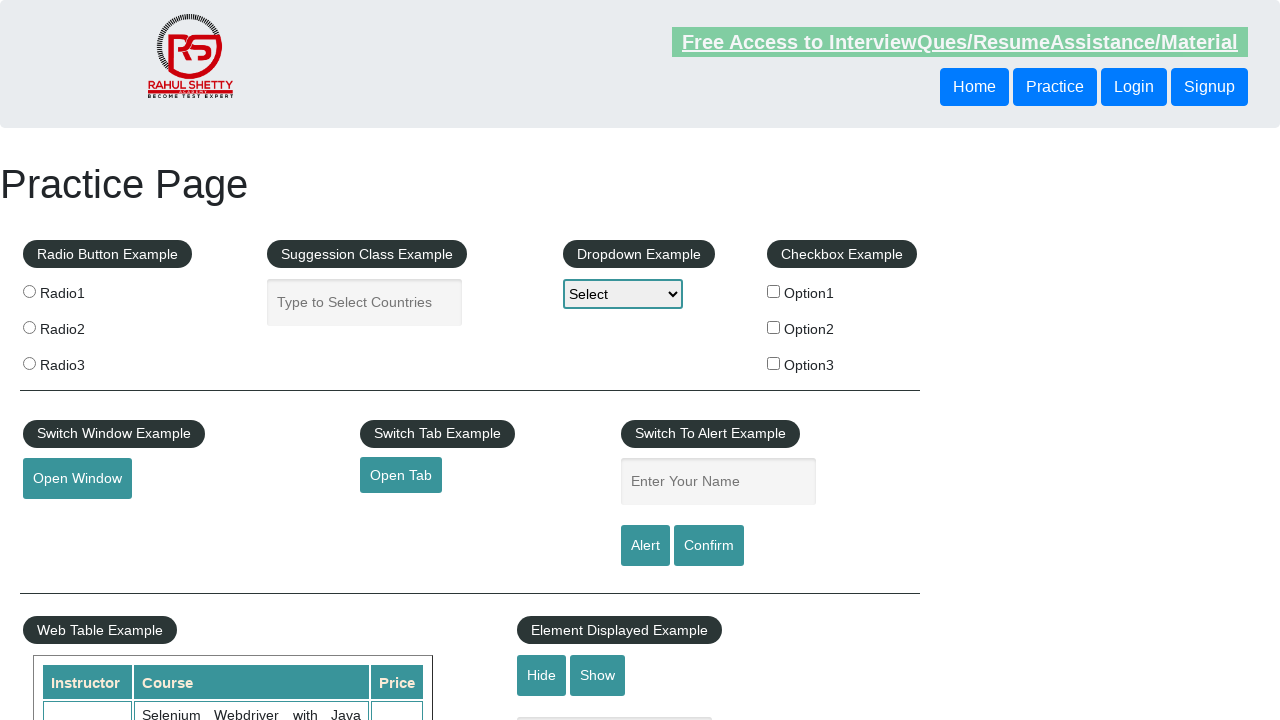

Located footer column link #1
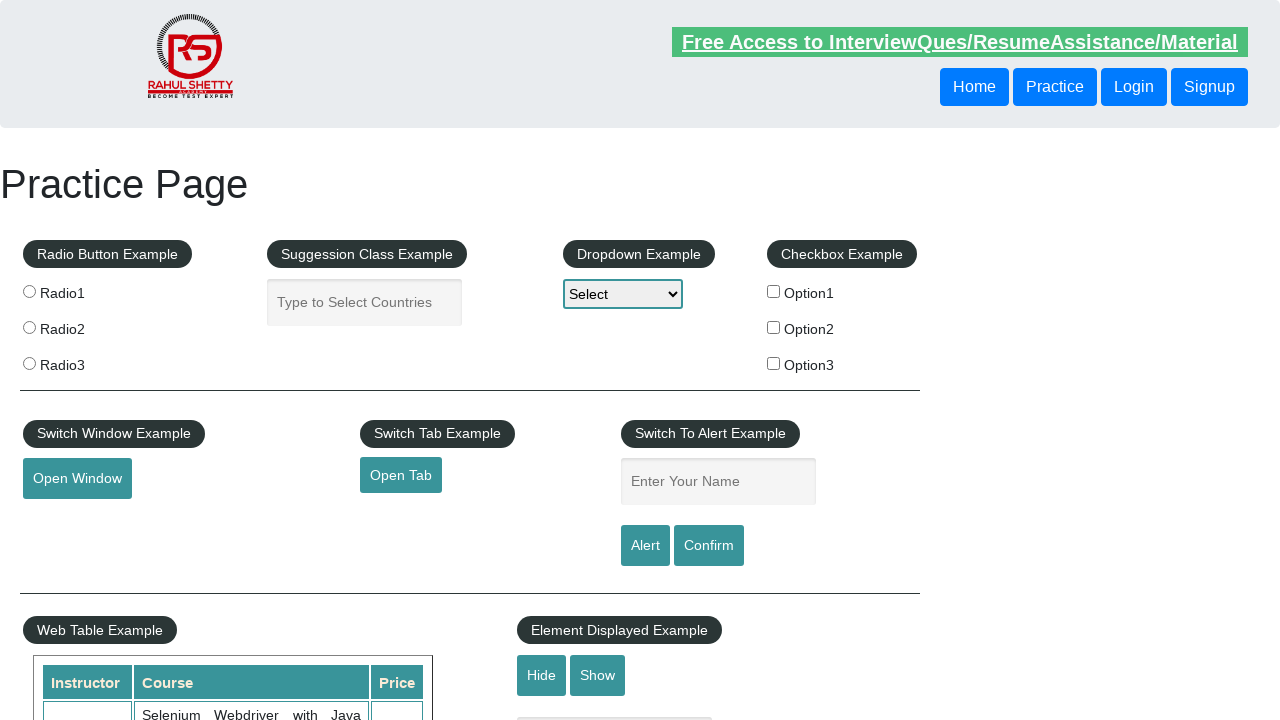

Opened footer link #1 in new tab using Ctrl+Click at (157, 482) on div#gf-BIG >> xpath=//table/tbody/tr/td[1]/ul >> a >> nth=0
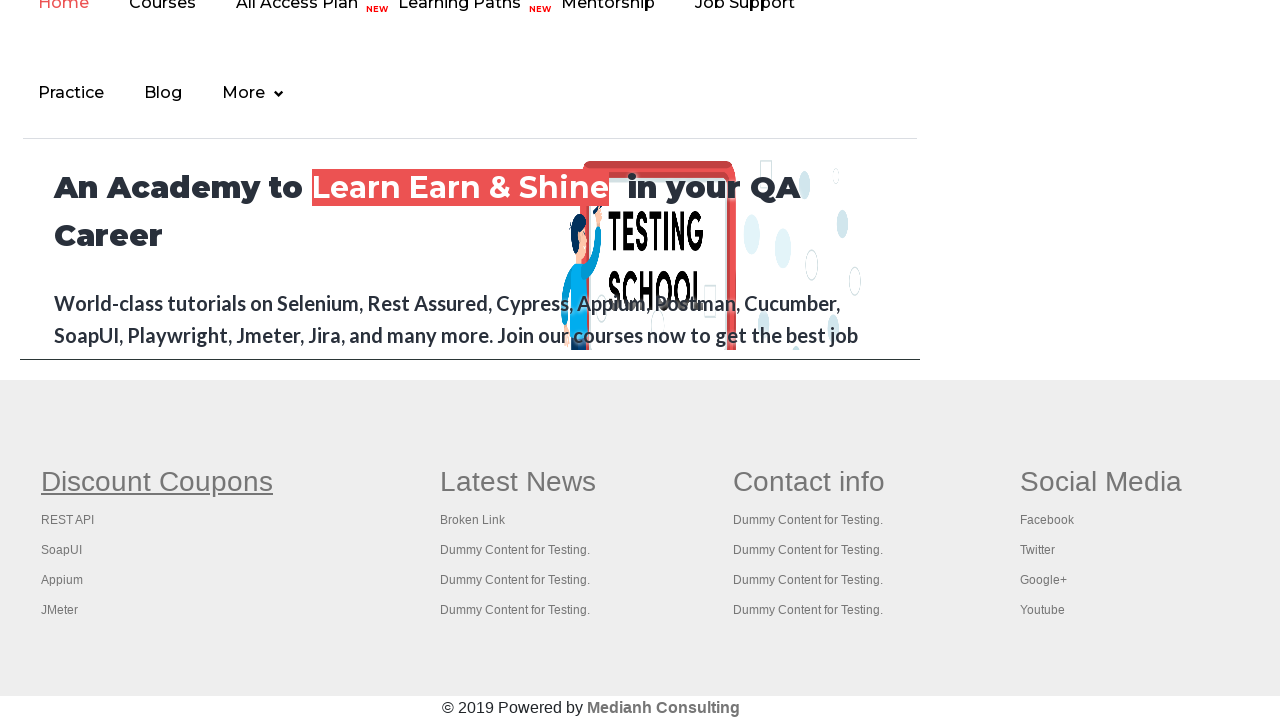

Waited 1000ms before next link click
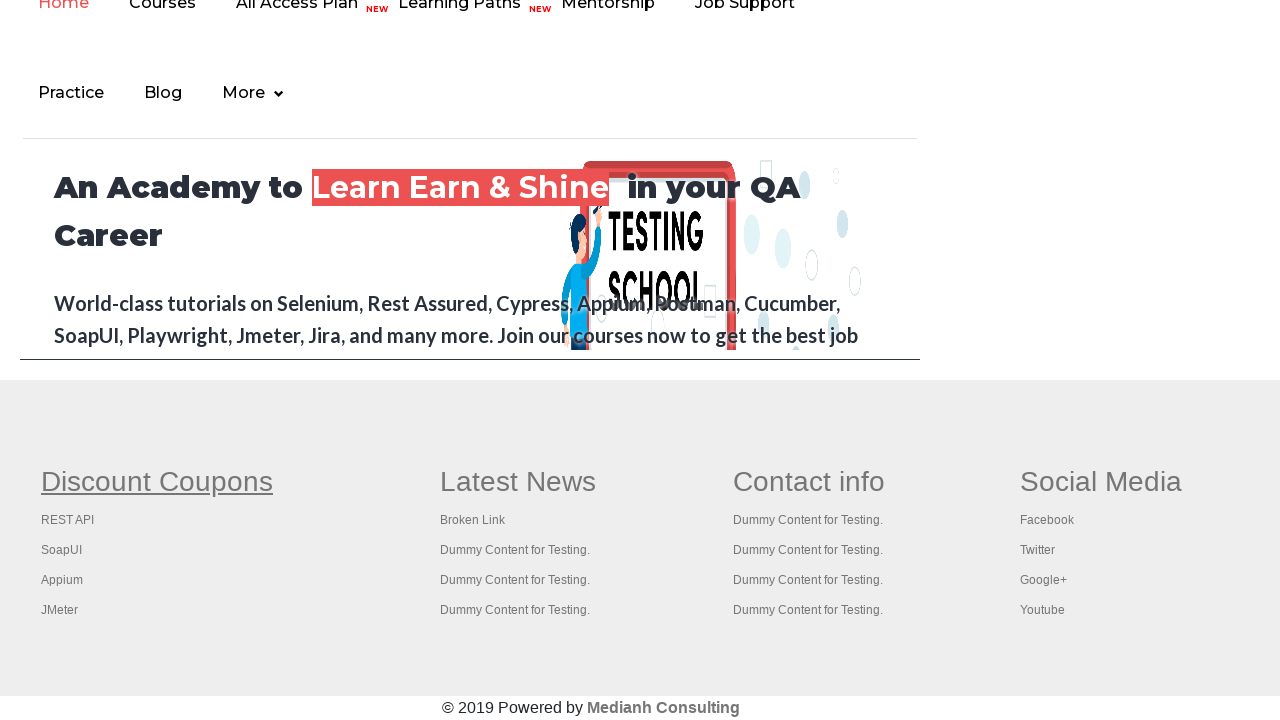

Located footer column link #2
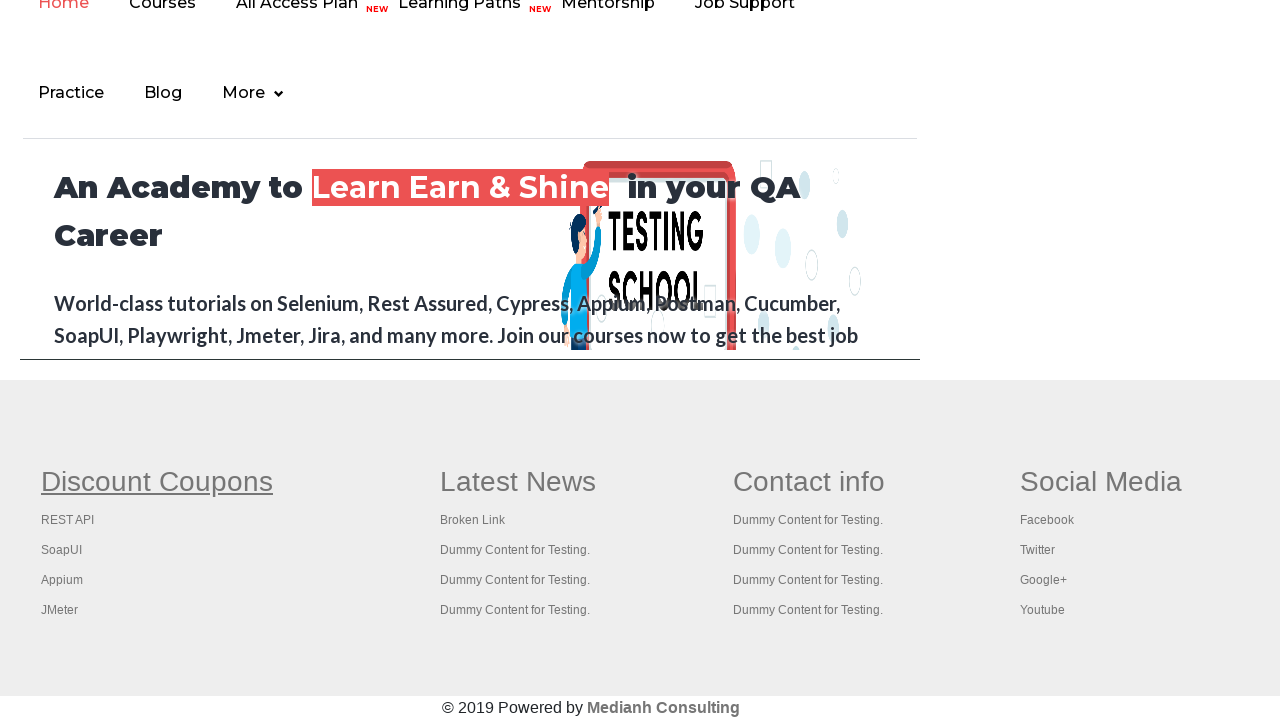

Opened footer link #2 in new tab using Ctrl+Click at (68, 520) on div#gf-BIG >> xpath=//table/tbody/tr/td[1]/ul >> a >> nth=1
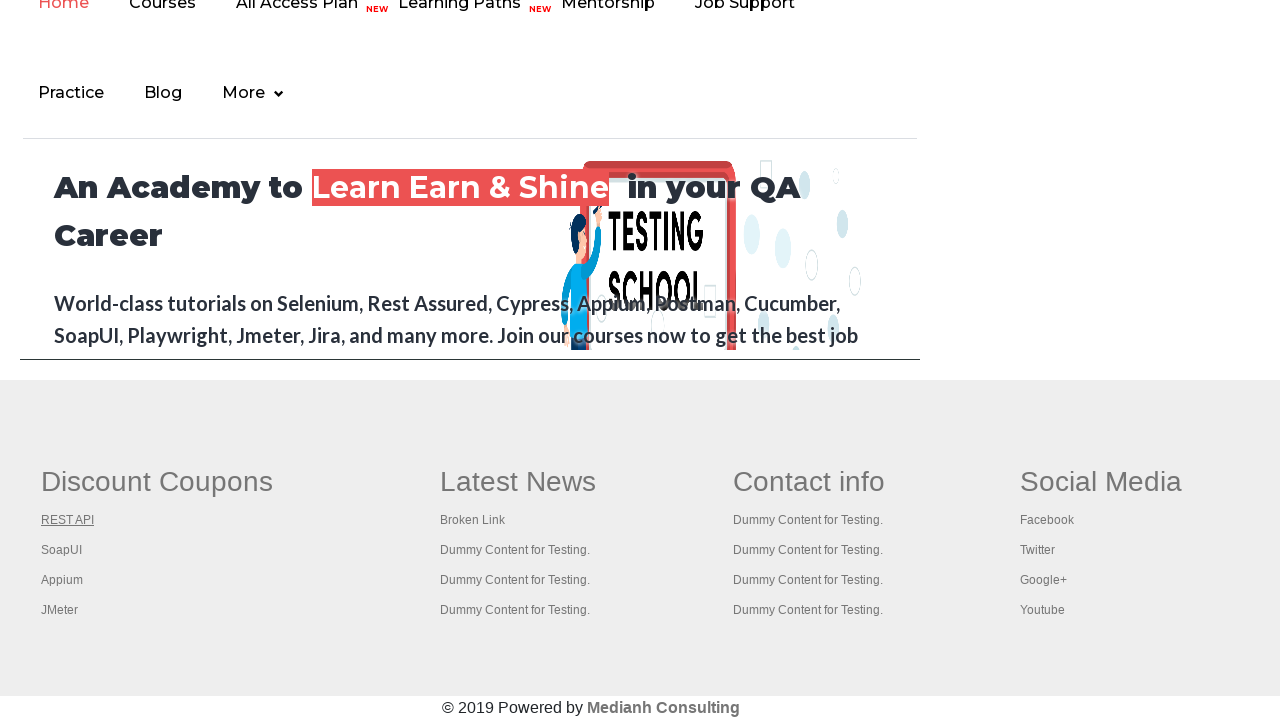

Waited 1000ms before next link click
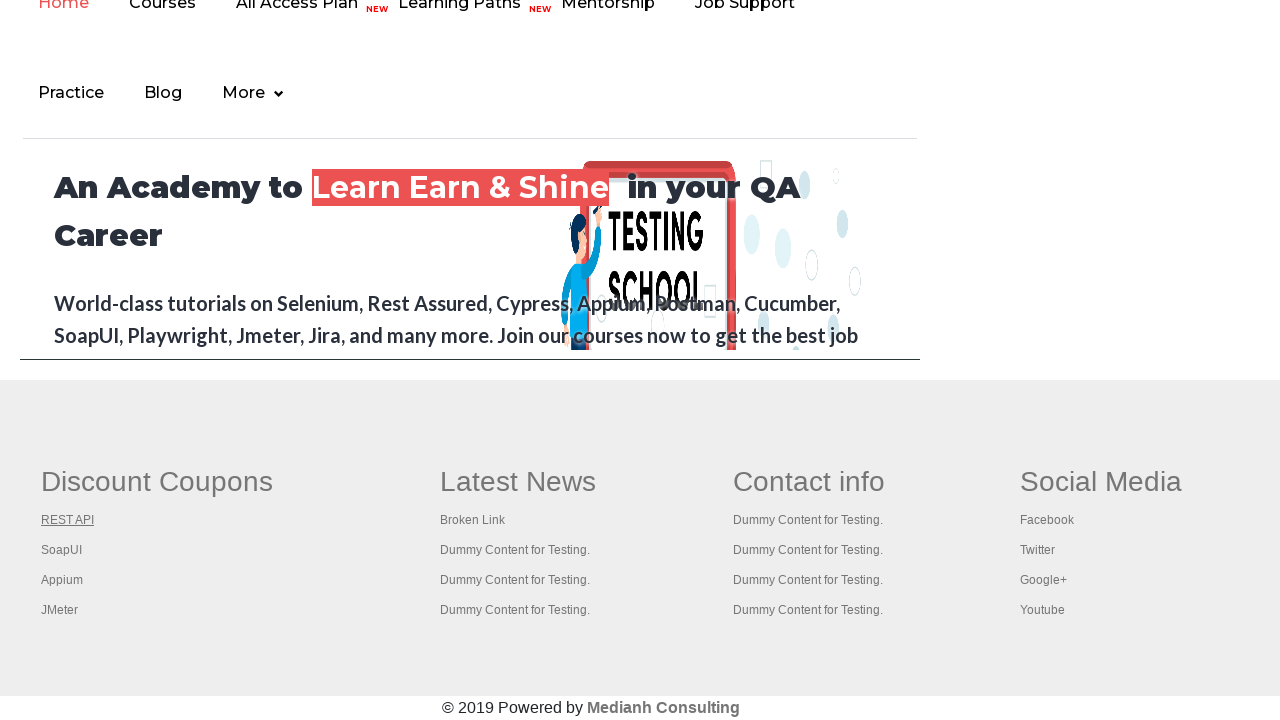

Located footer column link #3
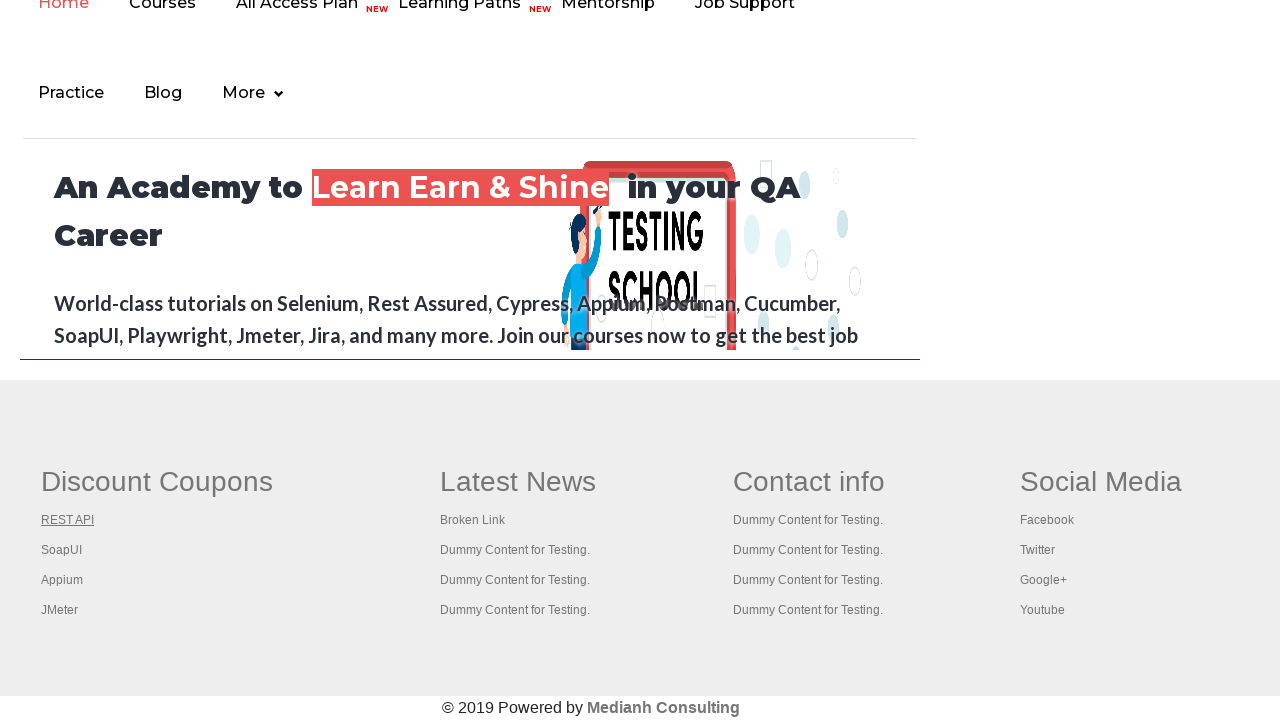

Opened footer link #3 in new tab using Ctrl+Click at (62, 550) on div#gf-BIG >> xpath=//table/tbody/tr/td[1]/ul >> a >> nth=2
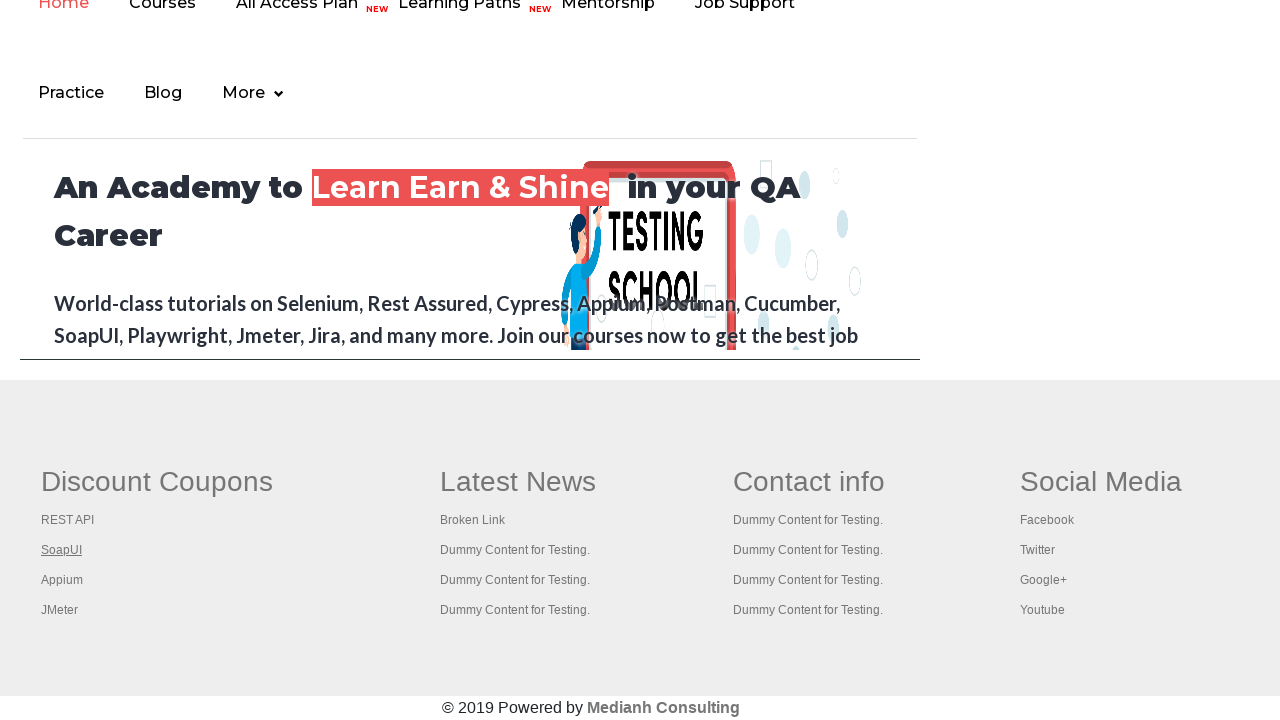

Waited 1000ms before next link click
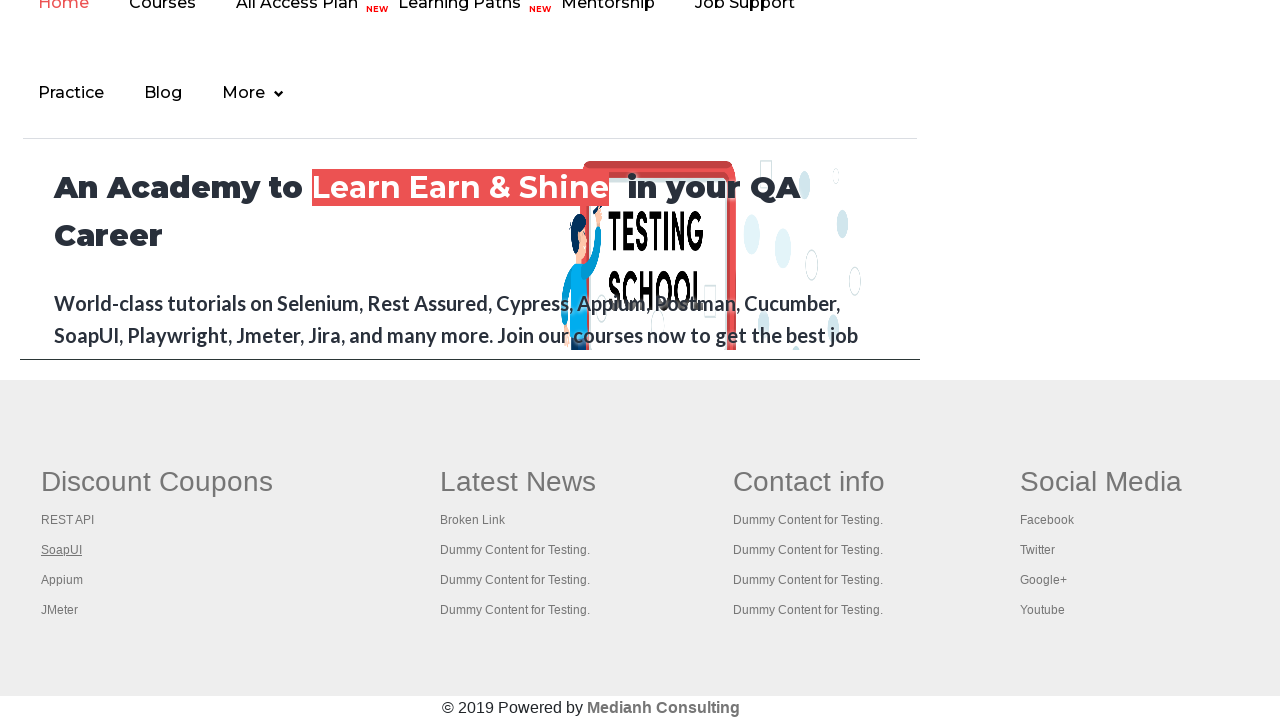

Located footer column link #4
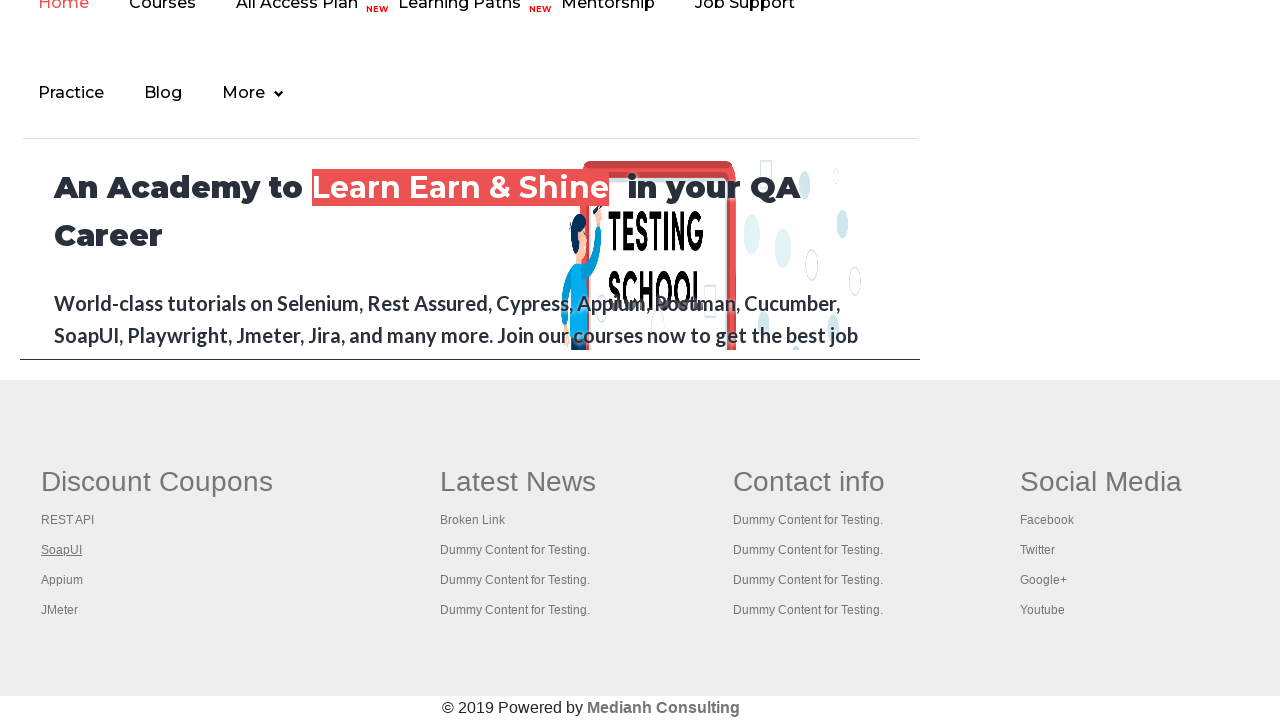

Opened footer link #4 in new tab using Ctrl+Click at (62, 580) on div#gf-BIG >> xpath=//table/tbody/tr/td[1]/ul >> a >> nth=3
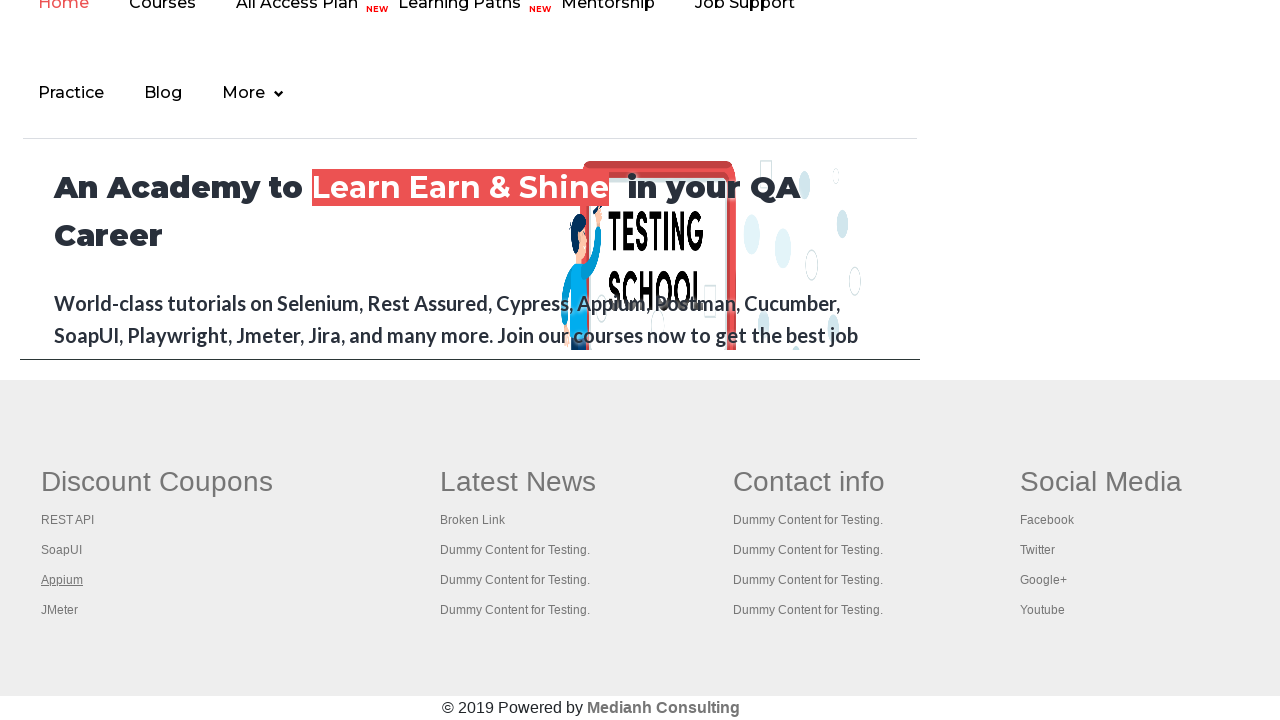

Waited 1000ms before next link click
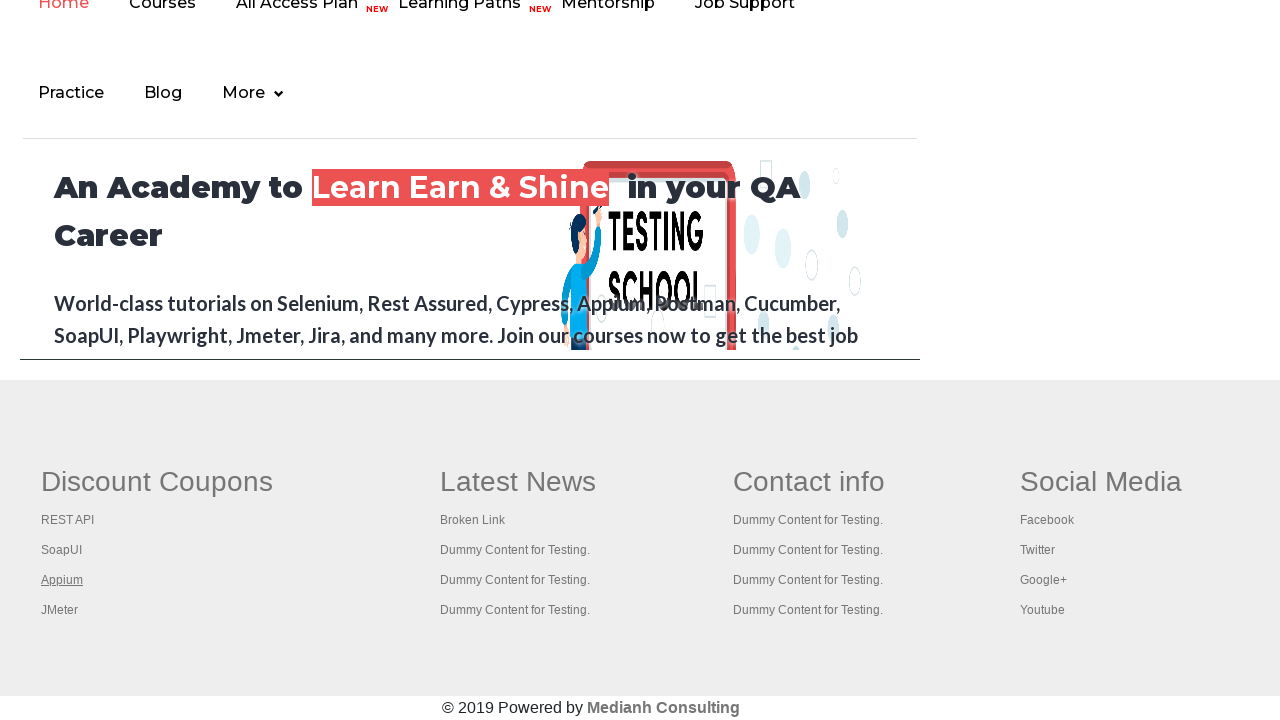

Located footer column link #5
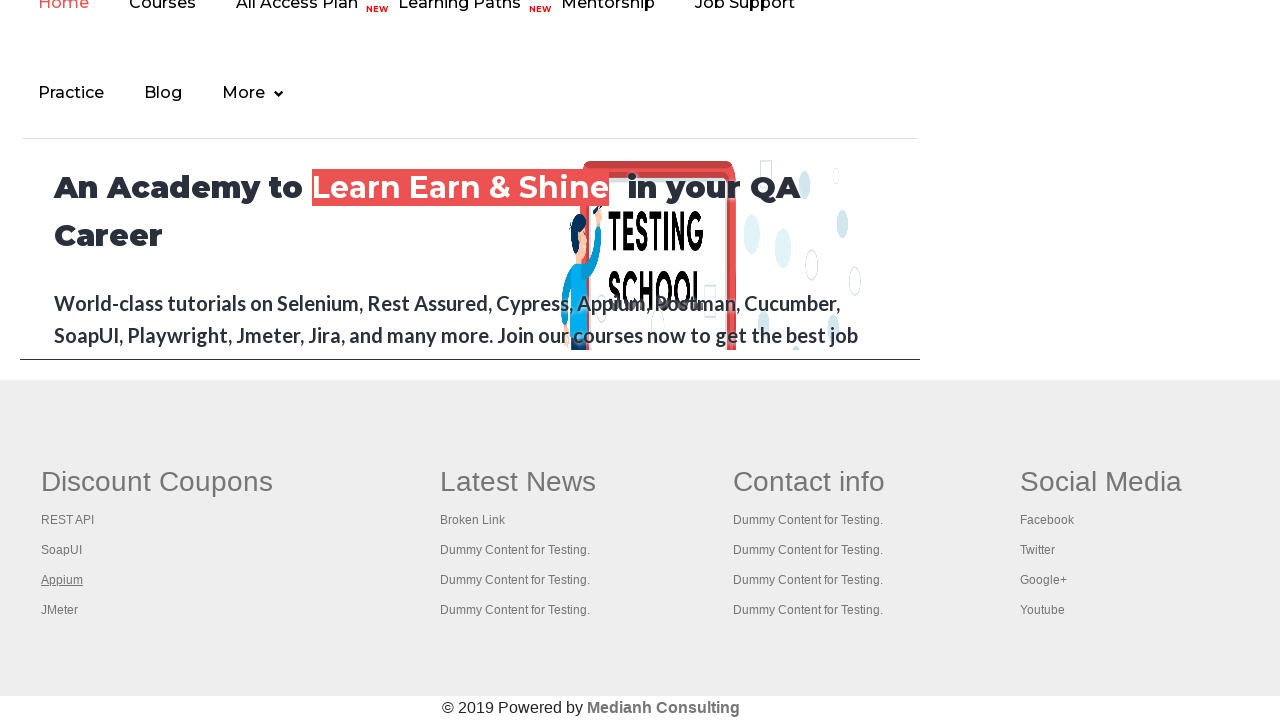

Opened footer link #5 in new tab using Ctrl+Click at (60, 610) on div#gf-BIG >> xpath=//table/tbody/tr/td[1]/ul >> a >> nth=4
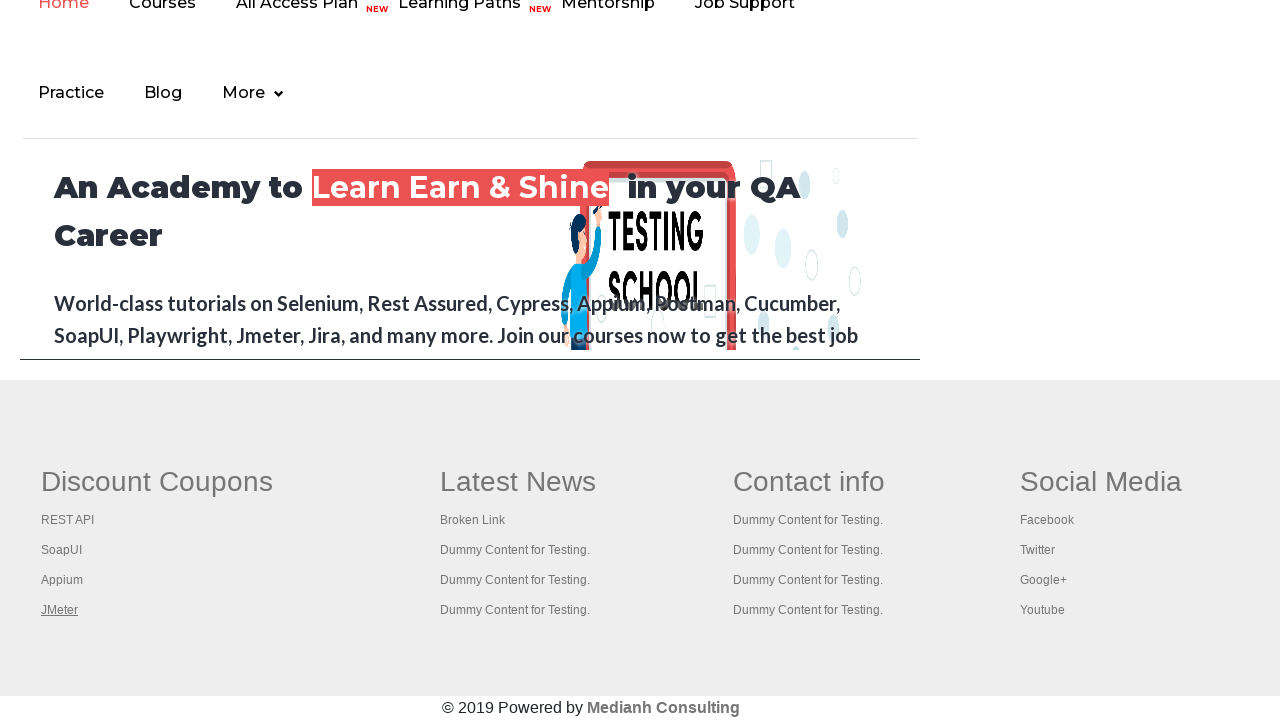

Waited 1000ms before next link click
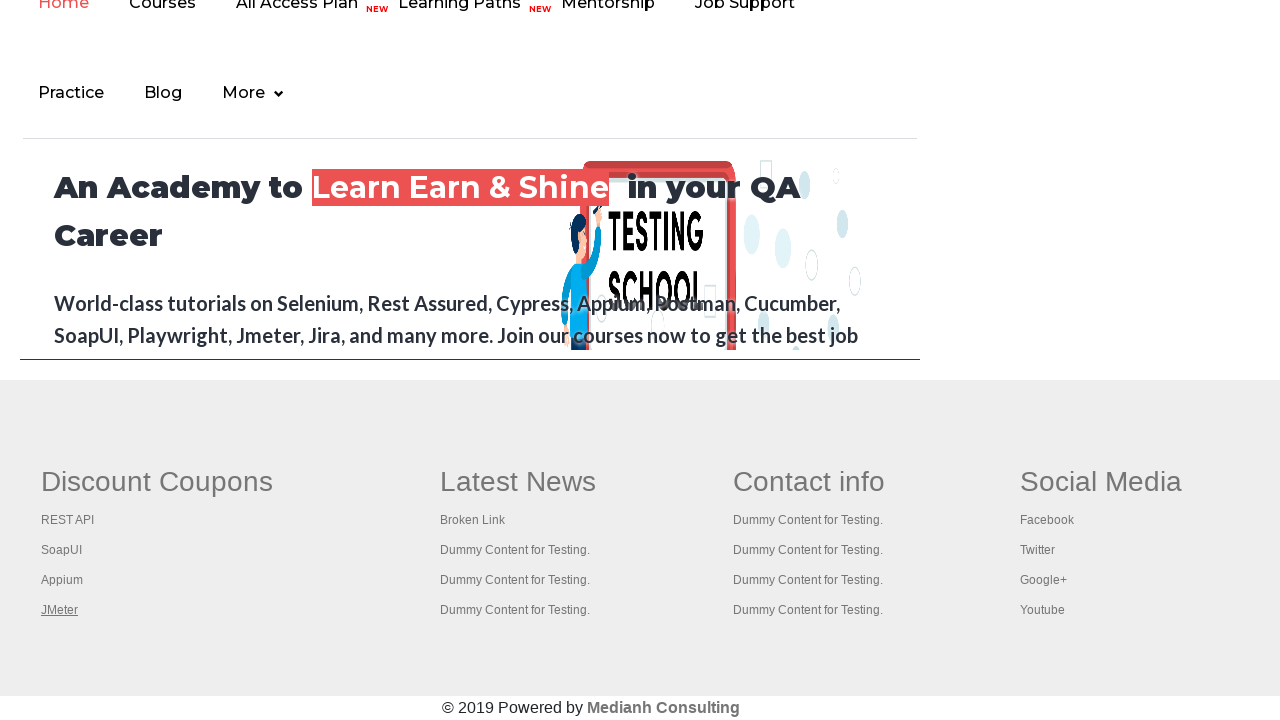

Retrieved 6 open pages from context
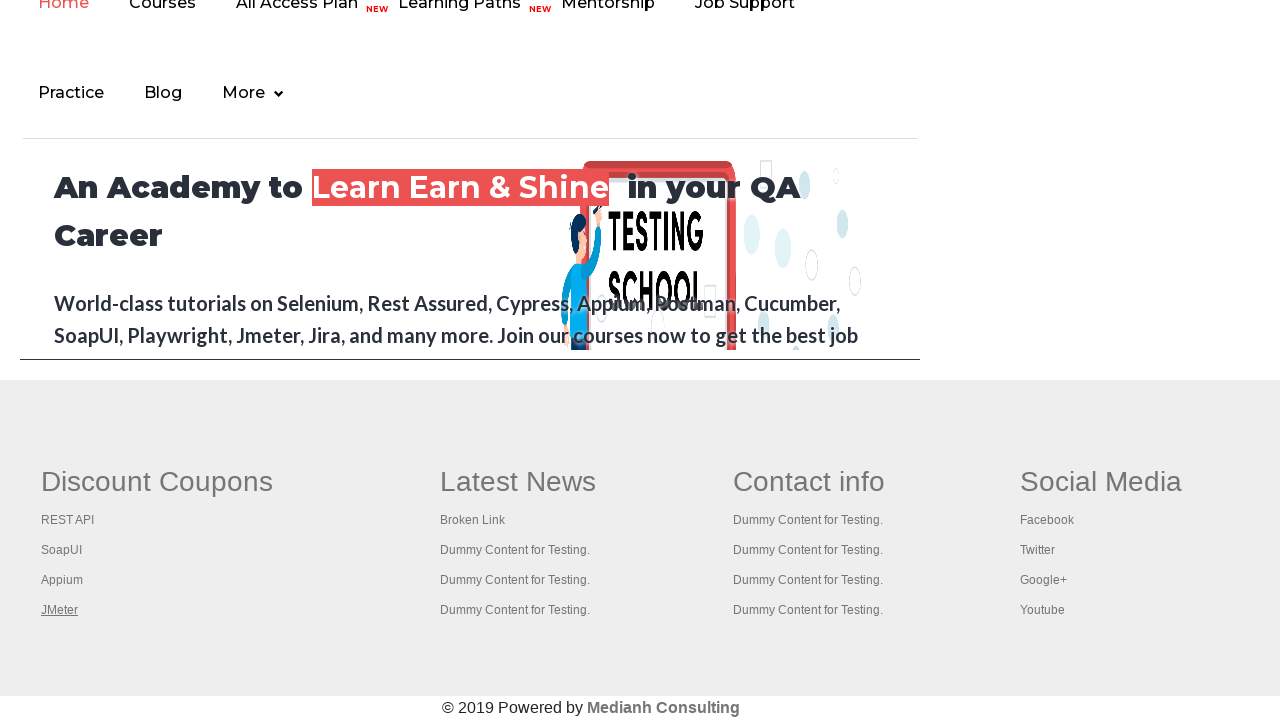

Tab title: Practice Page
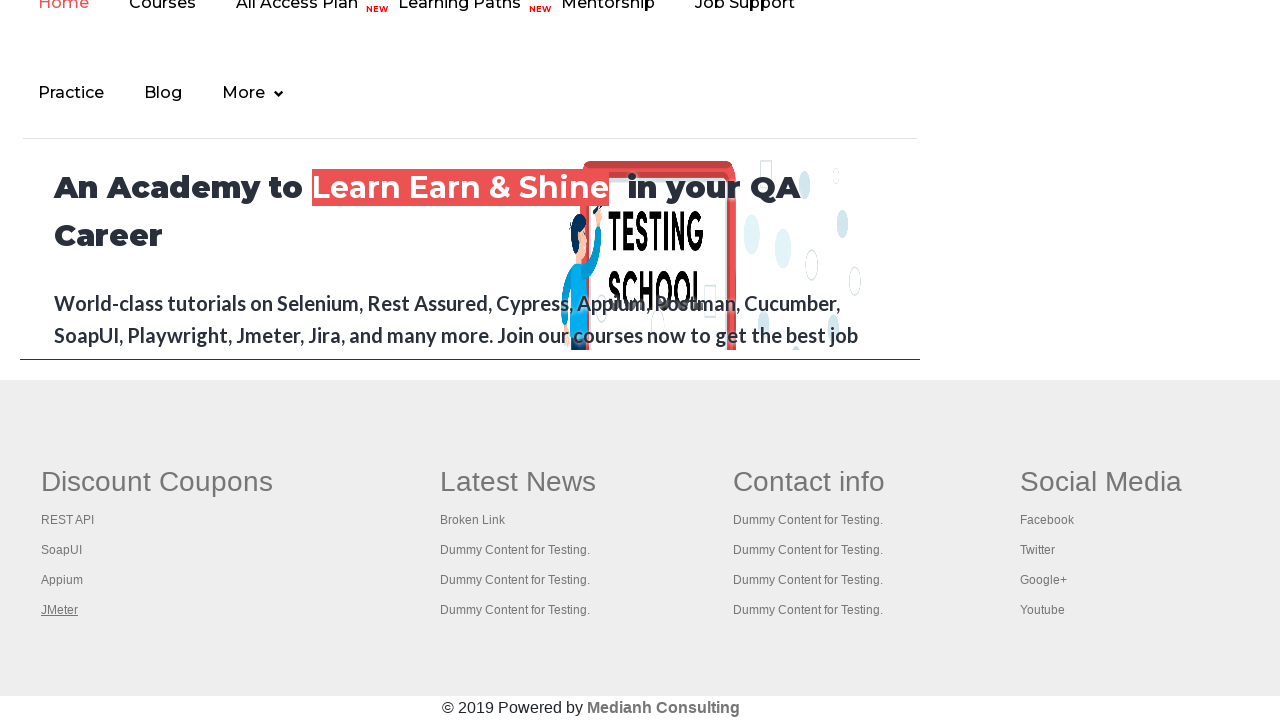

Tab title: Practice Page
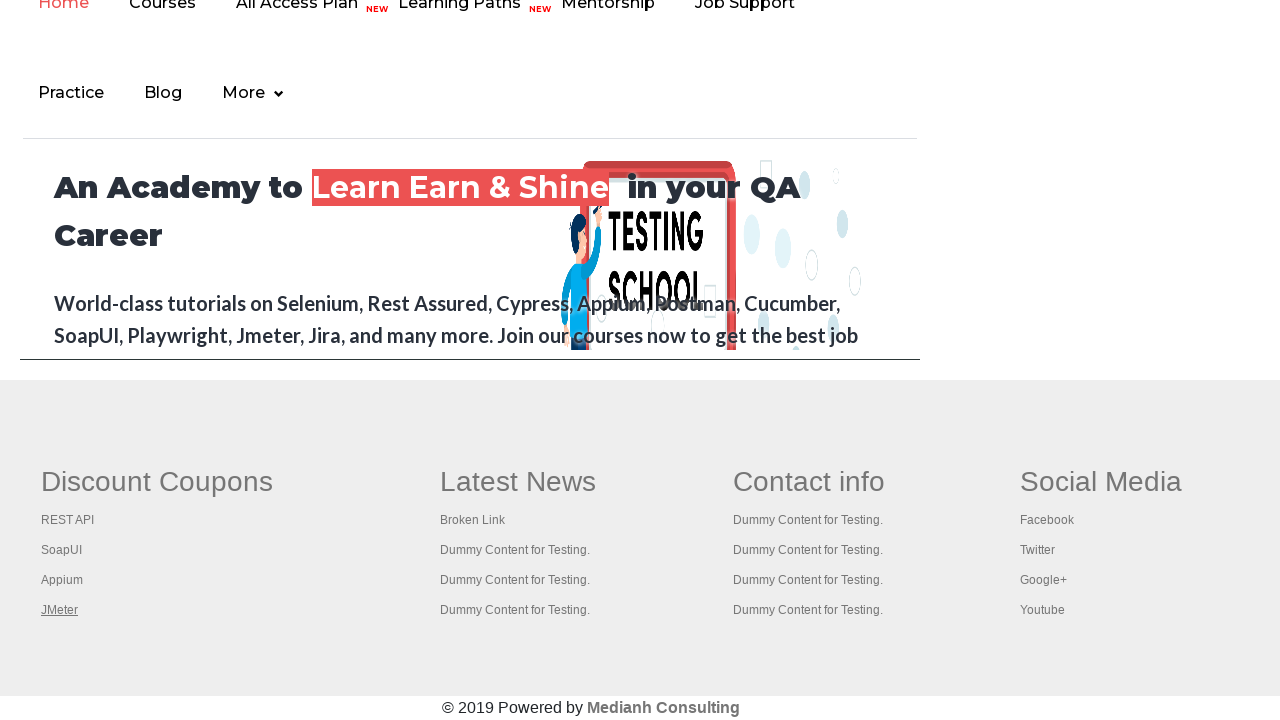

Tab title: REST API Tutorial
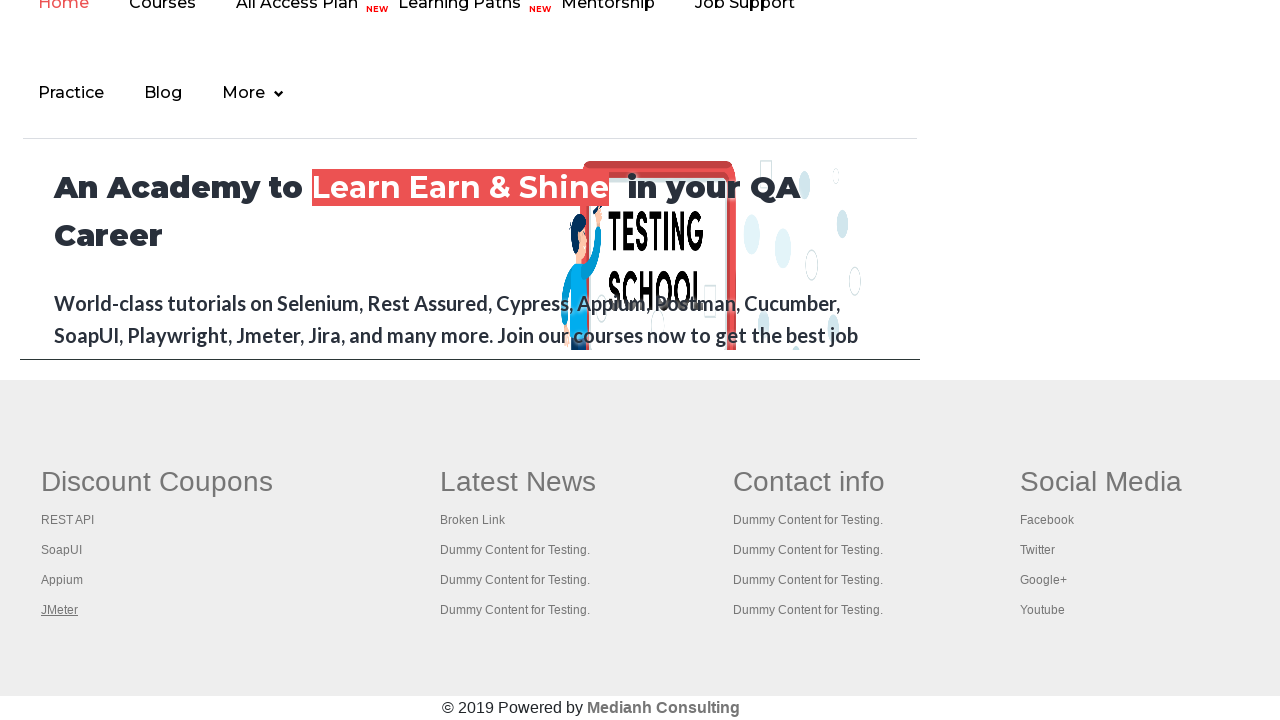

Tab title: The World’s Most Popular API Testing Tool | SoapUI
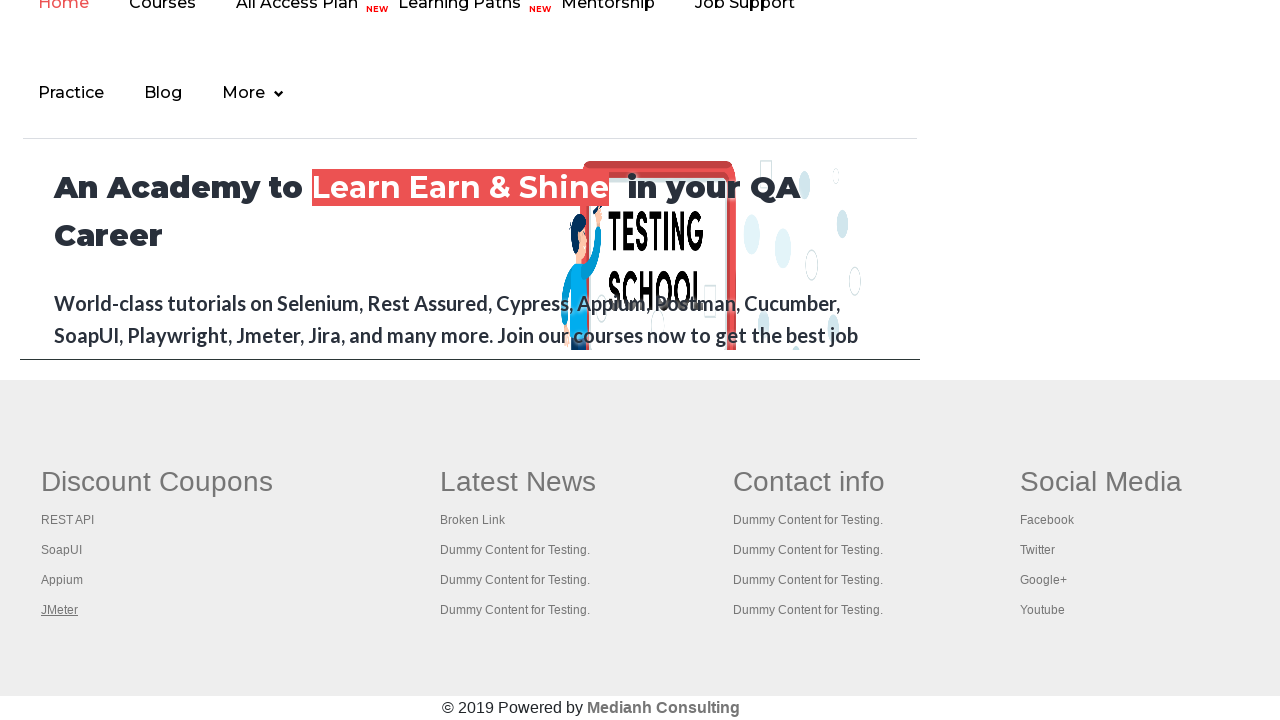

Tab title: Appium tutorial for Mobile Apps testing | RahulShetty Academy | Rahul
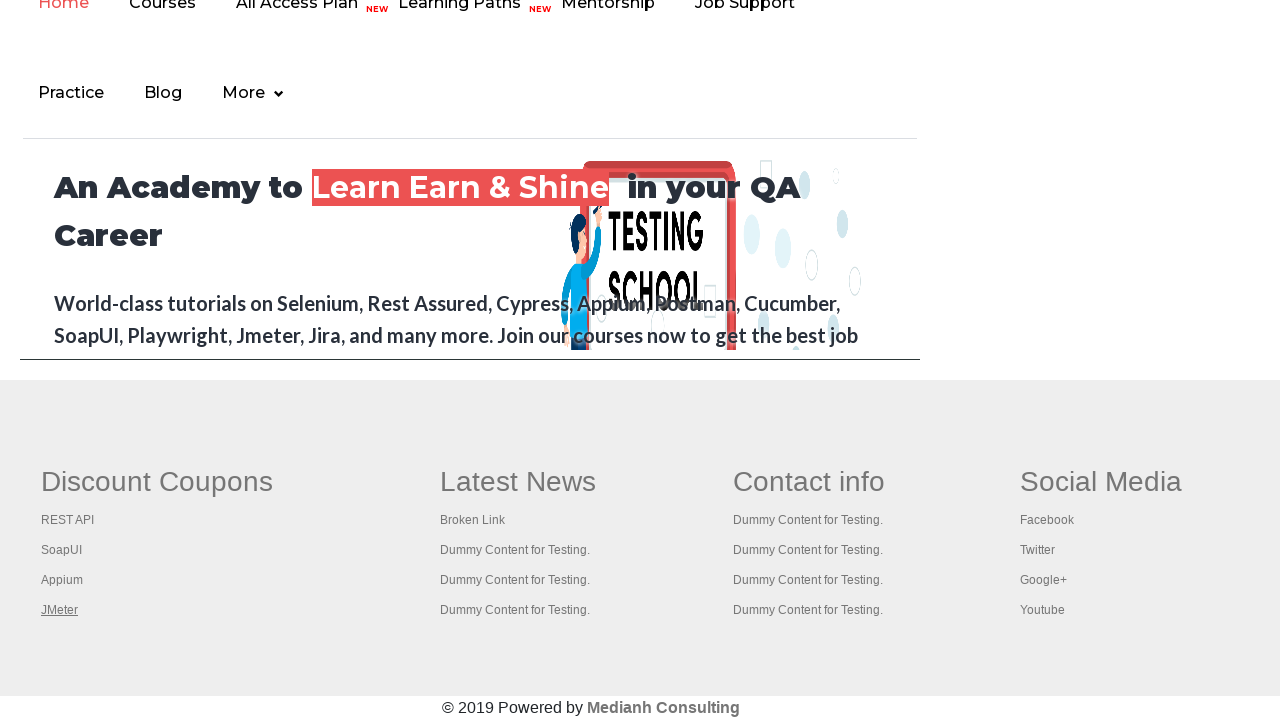

Tab title: Apache JMeter - Apache JMeter™
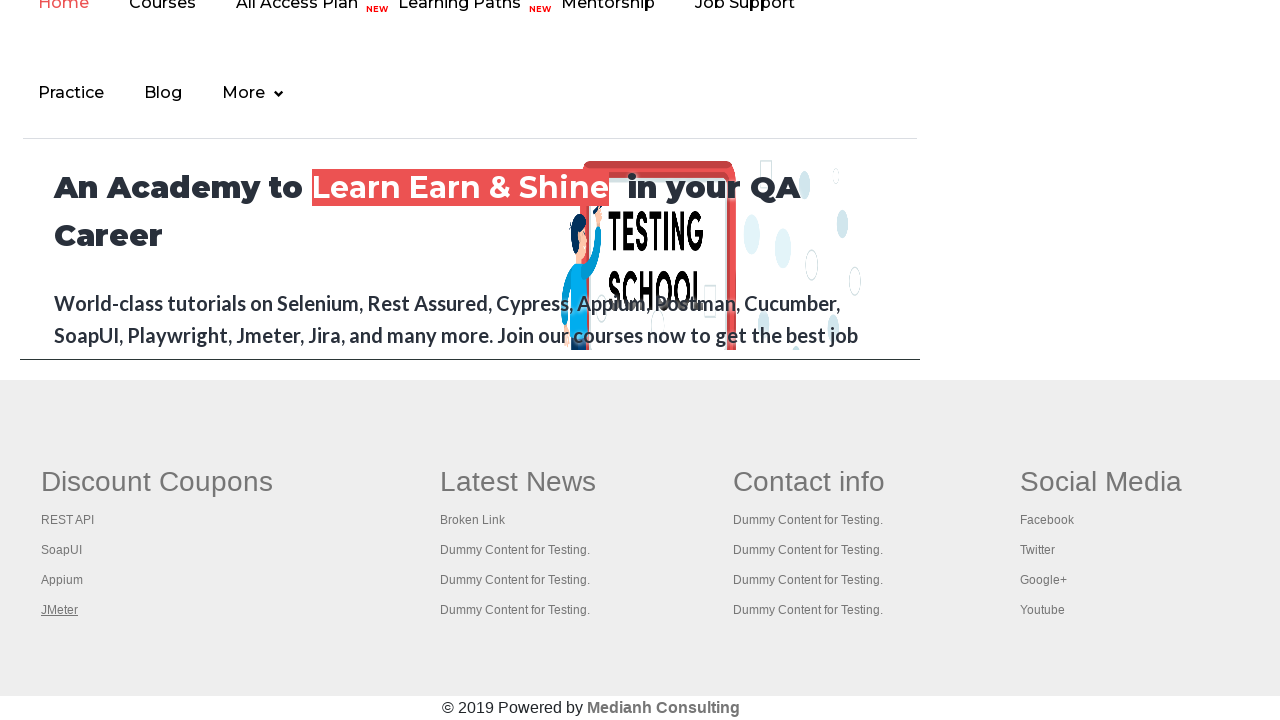

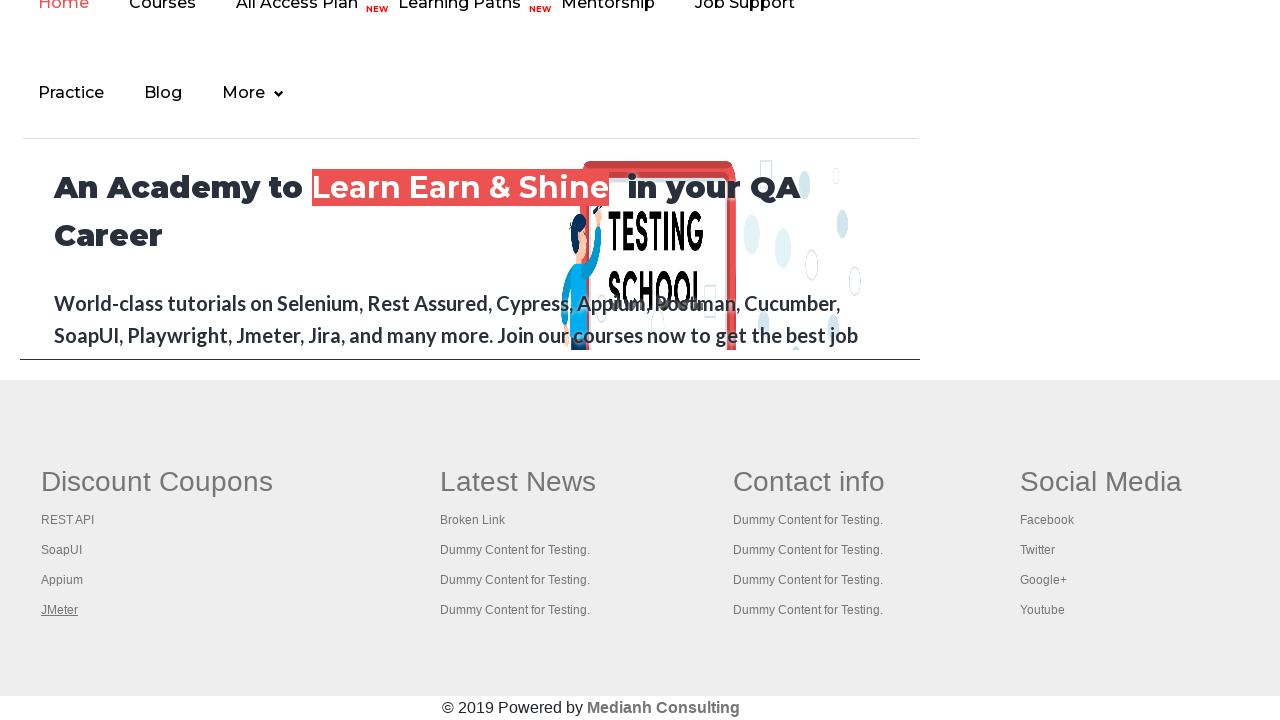